Tests NuGet package search functionality by searching for "selenium" and verifying search results are displayed with package information

Starting URL: https://nuget.org

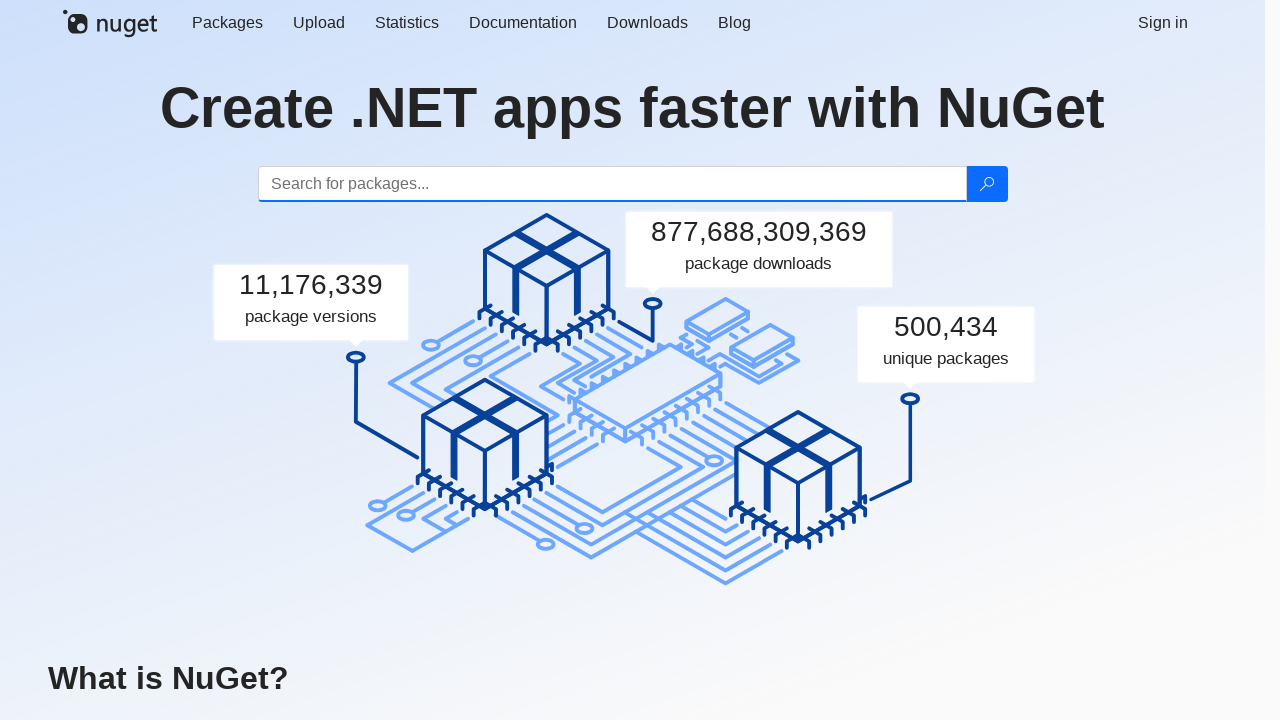

Filled search box with 'selenium' on #search
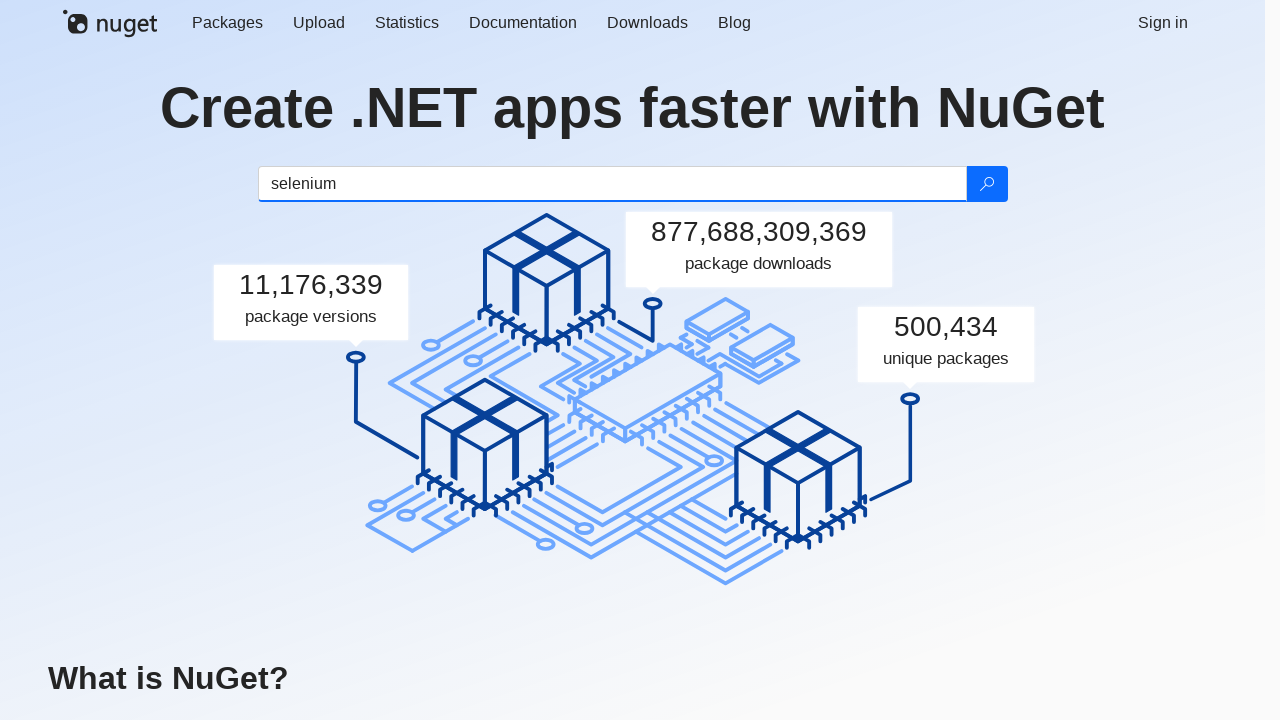

Clicked search button to search for selenium packages at (986, 184) on .btn-search
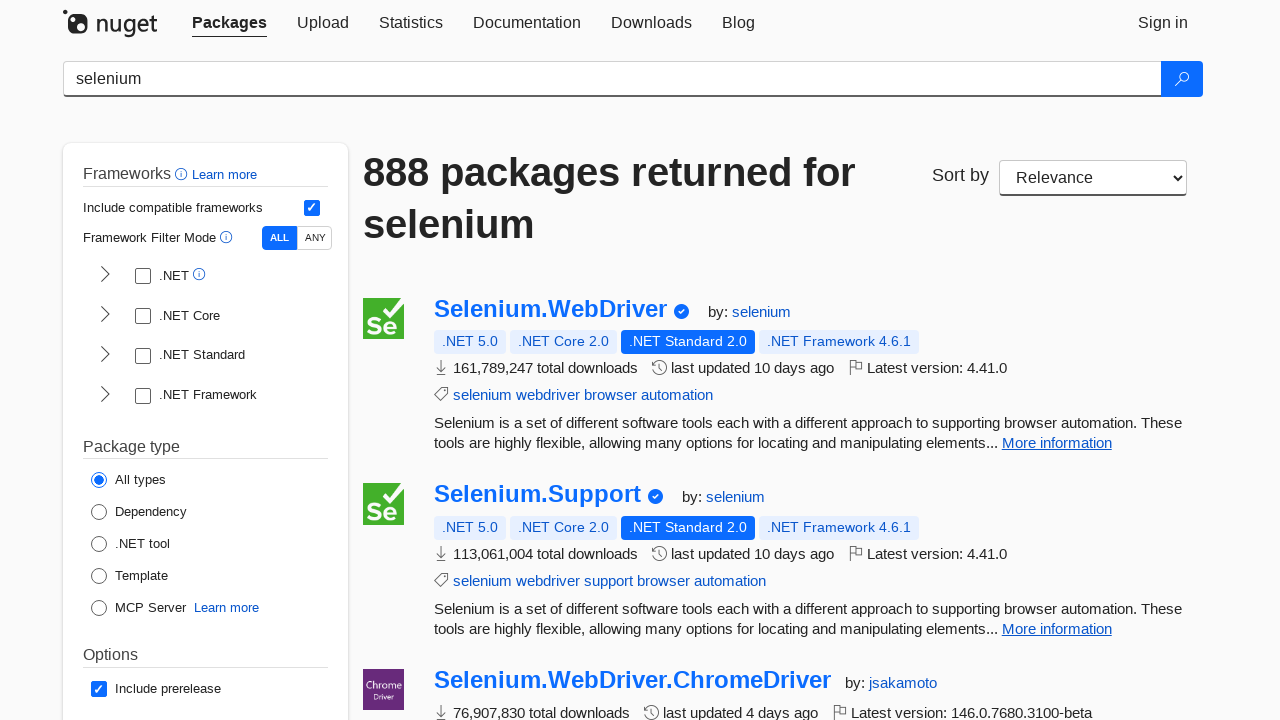

Search results loaded with package information displayed
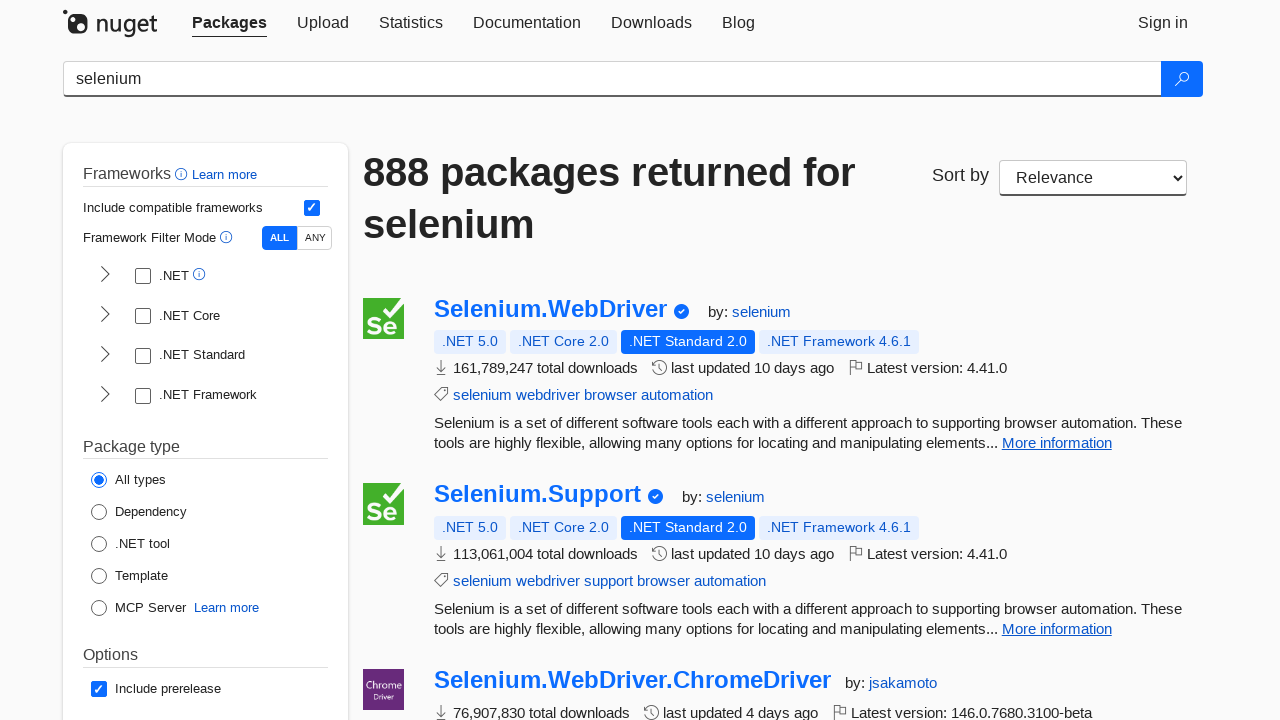

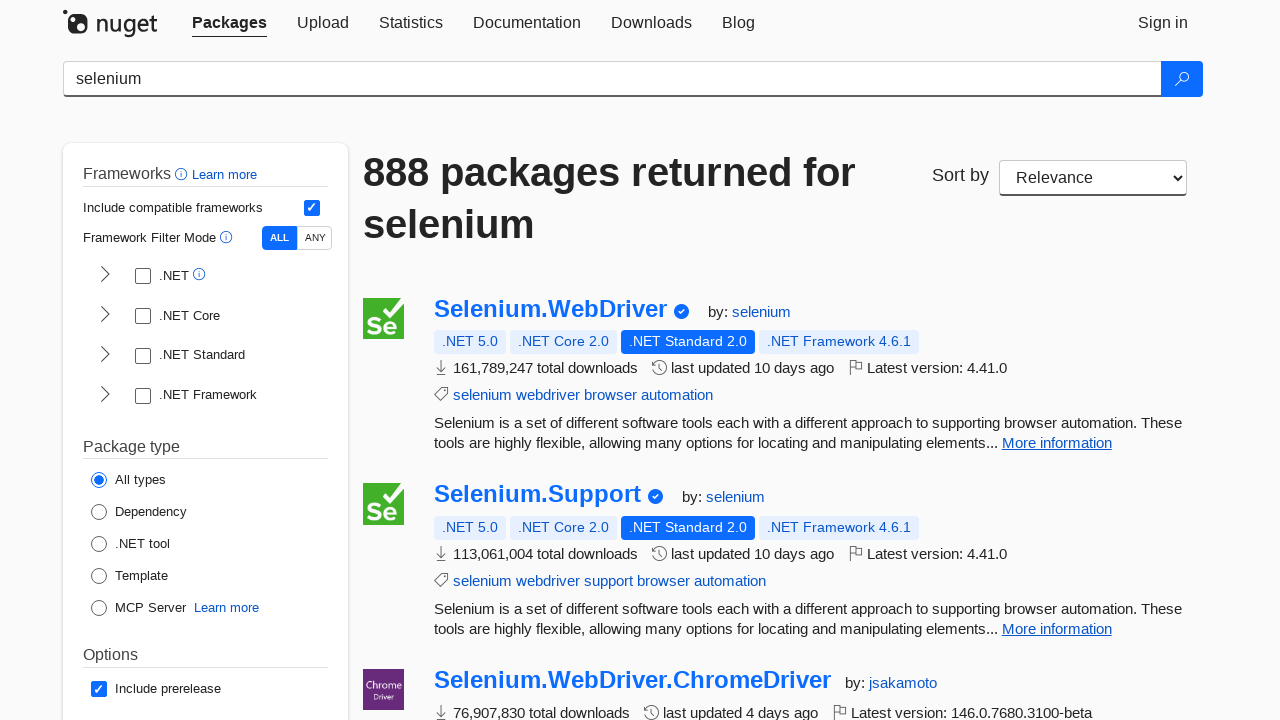